Tests broken link detection by clicking on a link containing "Broken" text and checking if it leads to a 404 page

Starting URL: https://www.leafground.com/link.xhtml

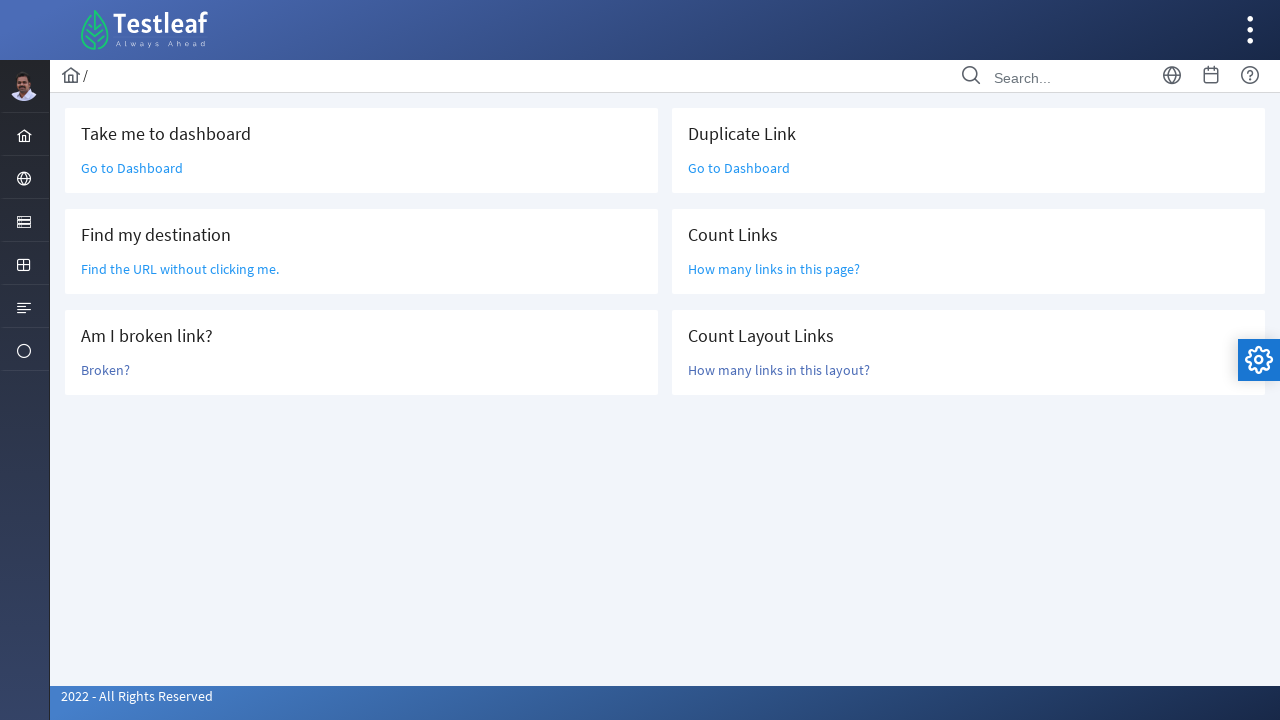

Clicked on link containing 'Broken' text at (106, 370) on a:has-text('Broken')
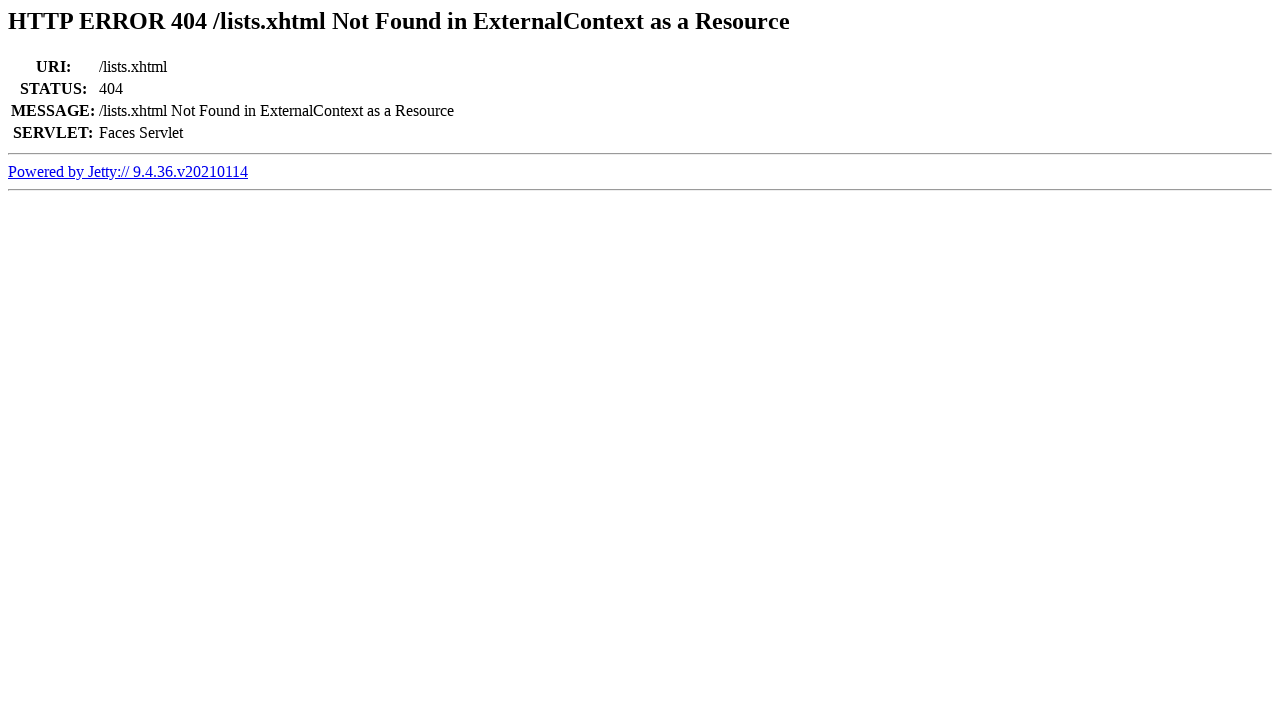

Page navigation completed and DOM content loaded
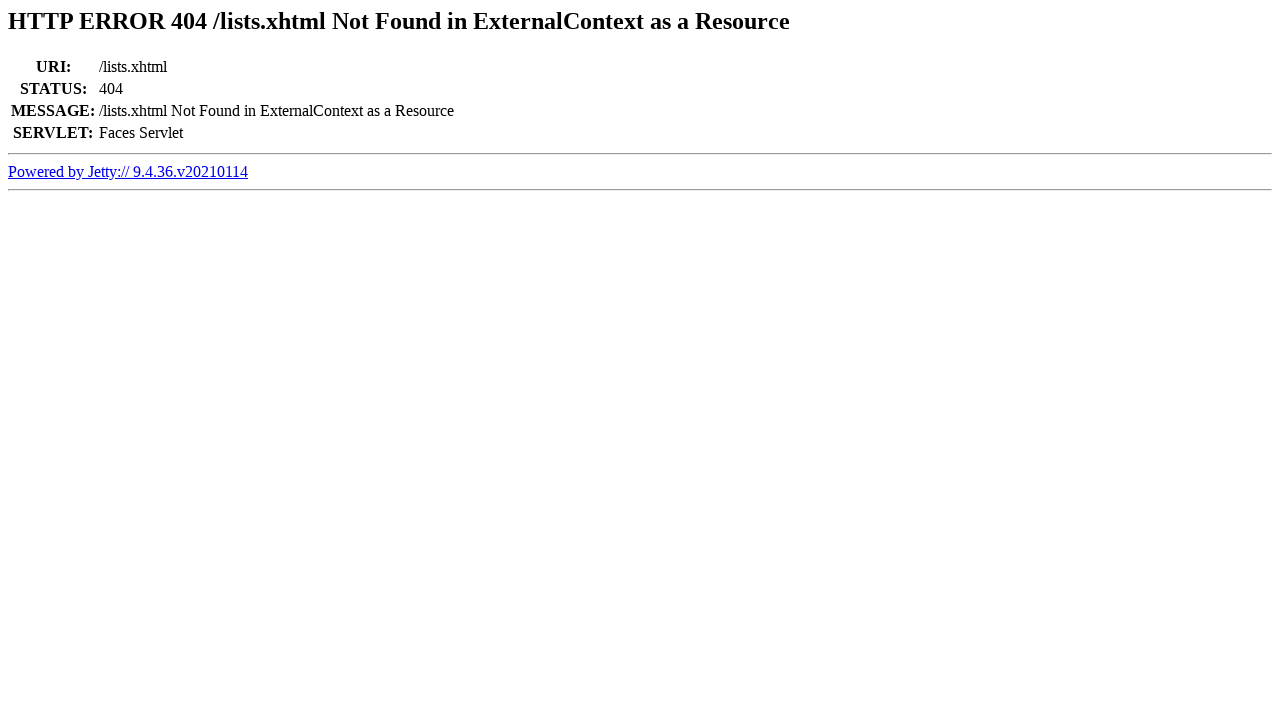

Retrieved page title: Error 404 /lists.xhtml Not Found in ExternalContext as a Resource
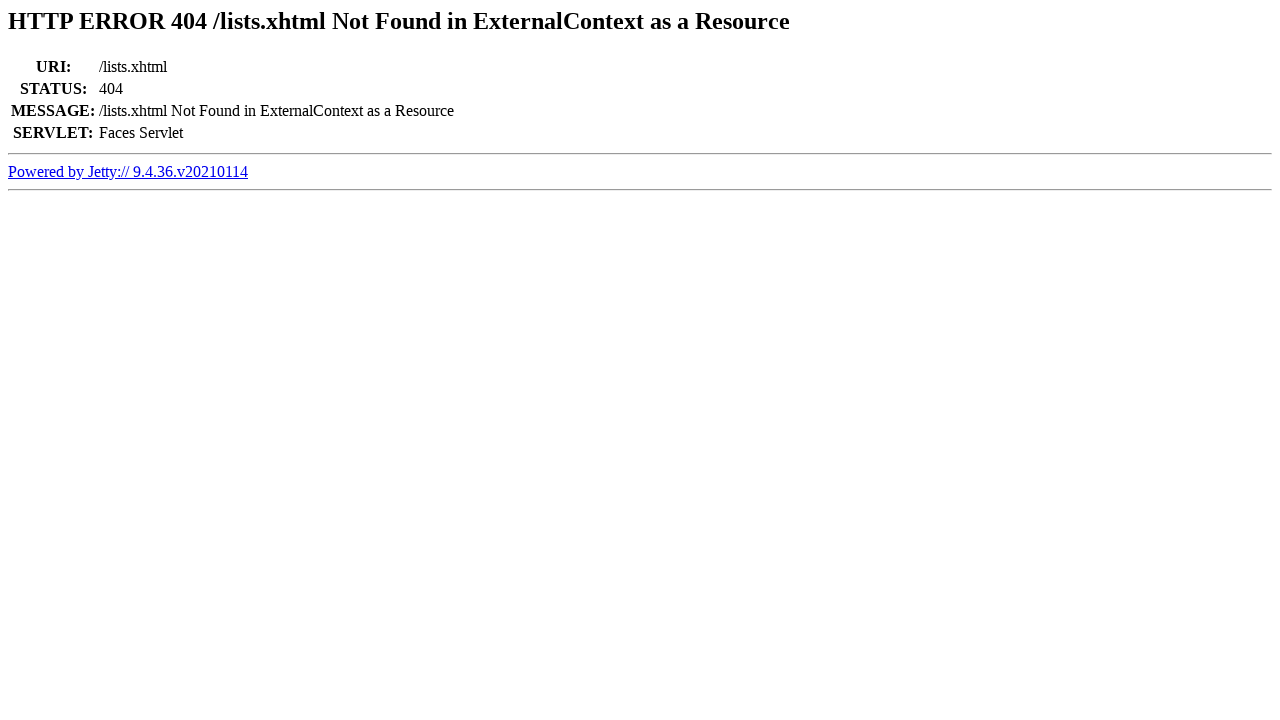

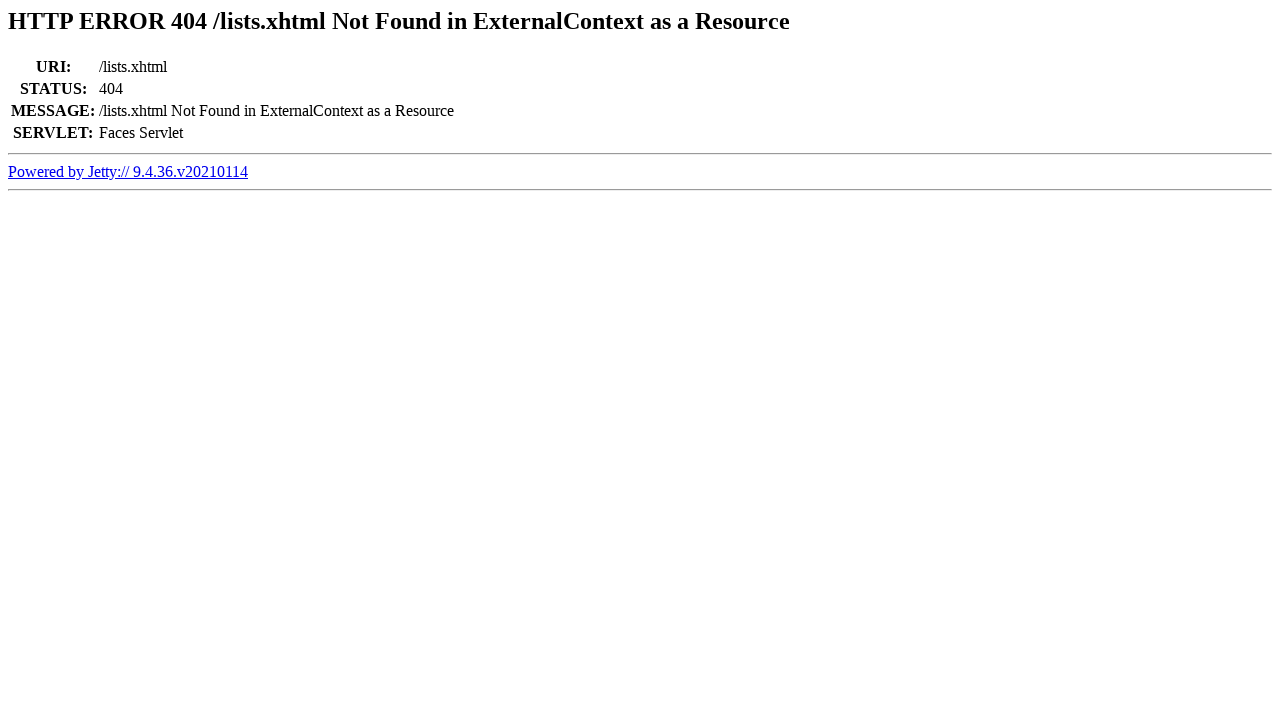